Tests registration form by entering a username, clicking the sign up button, and then clicking a "Read Detail" link

Starting URL: https://thetestingworld.com/testings/

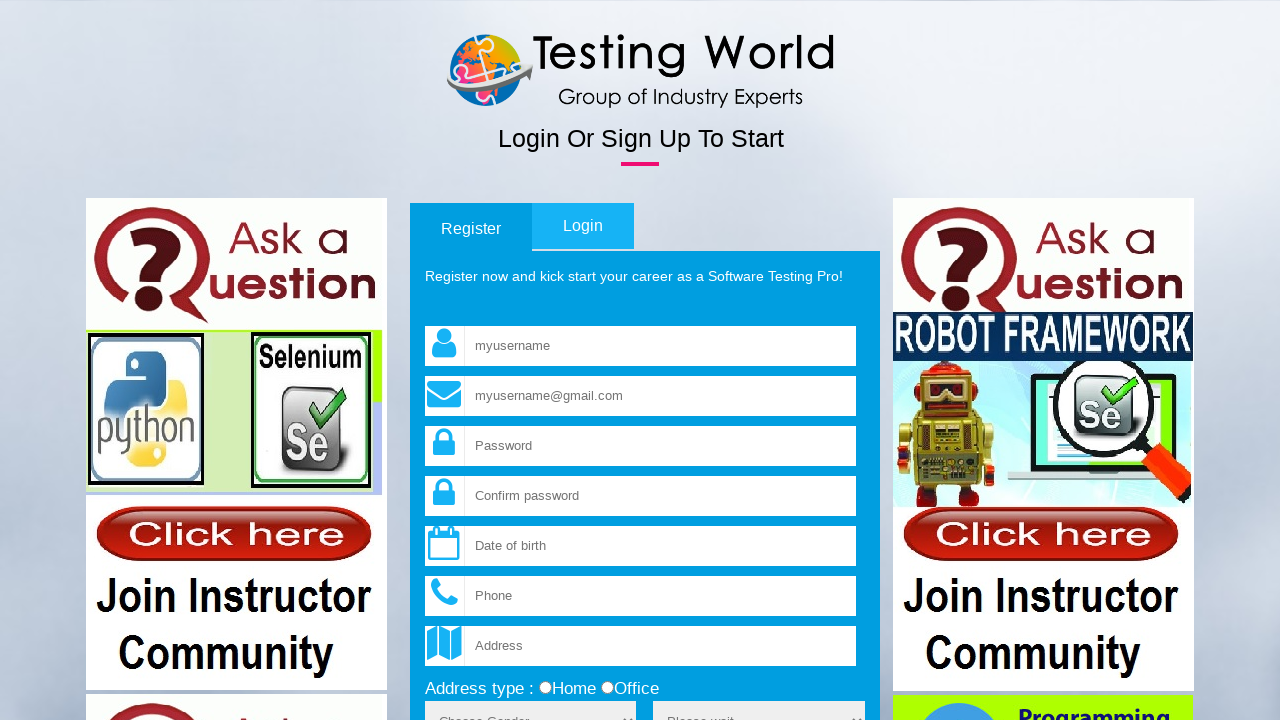

Filled username field with 'Kareti' on input[name='fld_username']
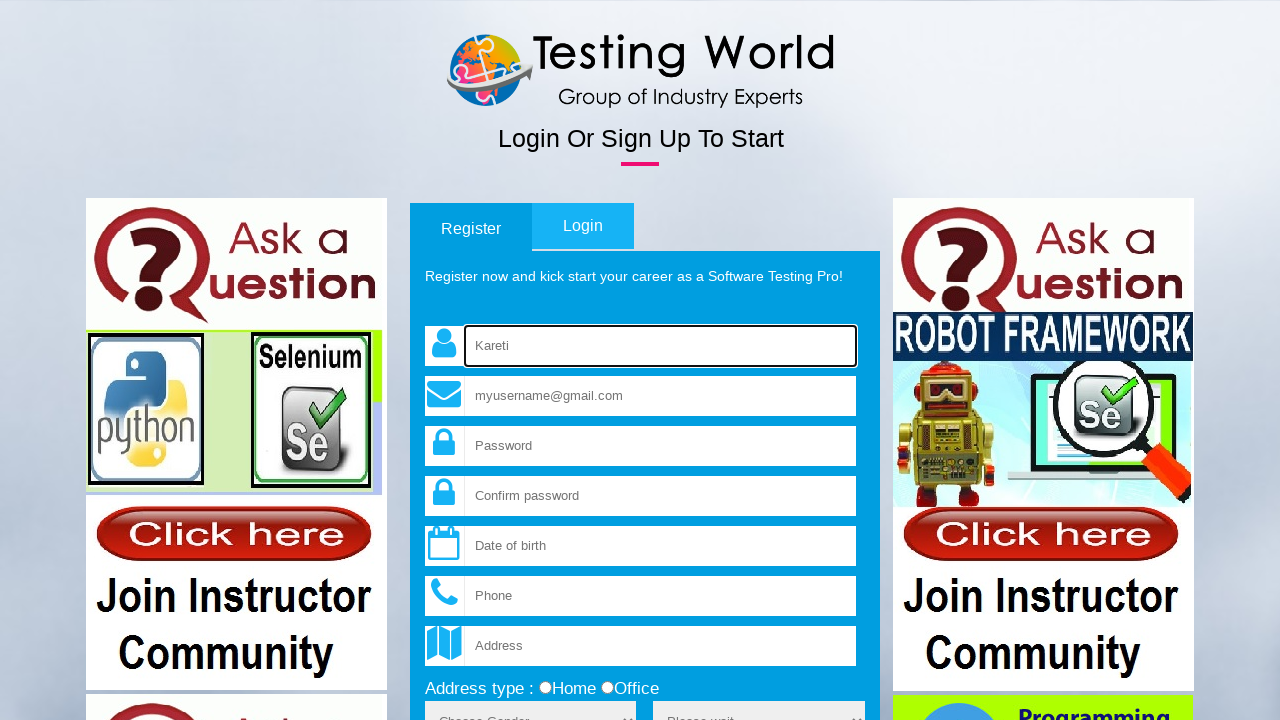

Clicked Sign up button at (831, 361) on input[value='Sign up']
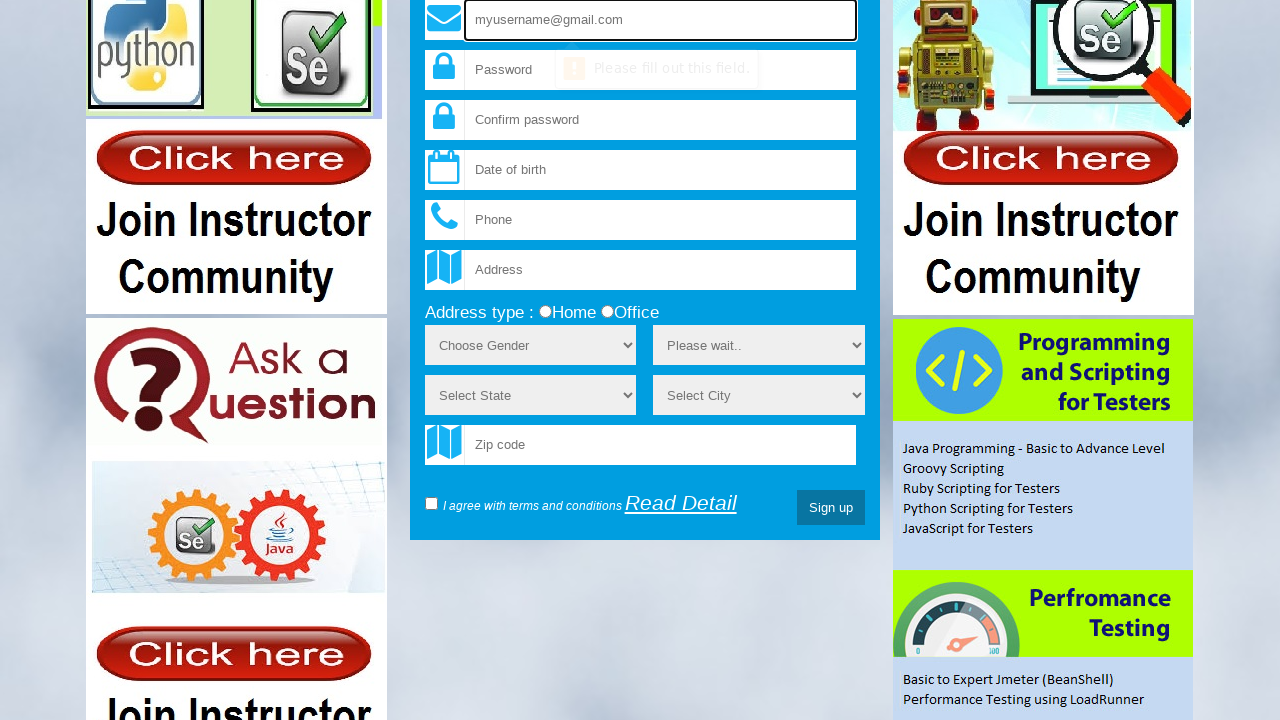

Clicked Read Detail link at (681, 503) on a:text('Read Detail')
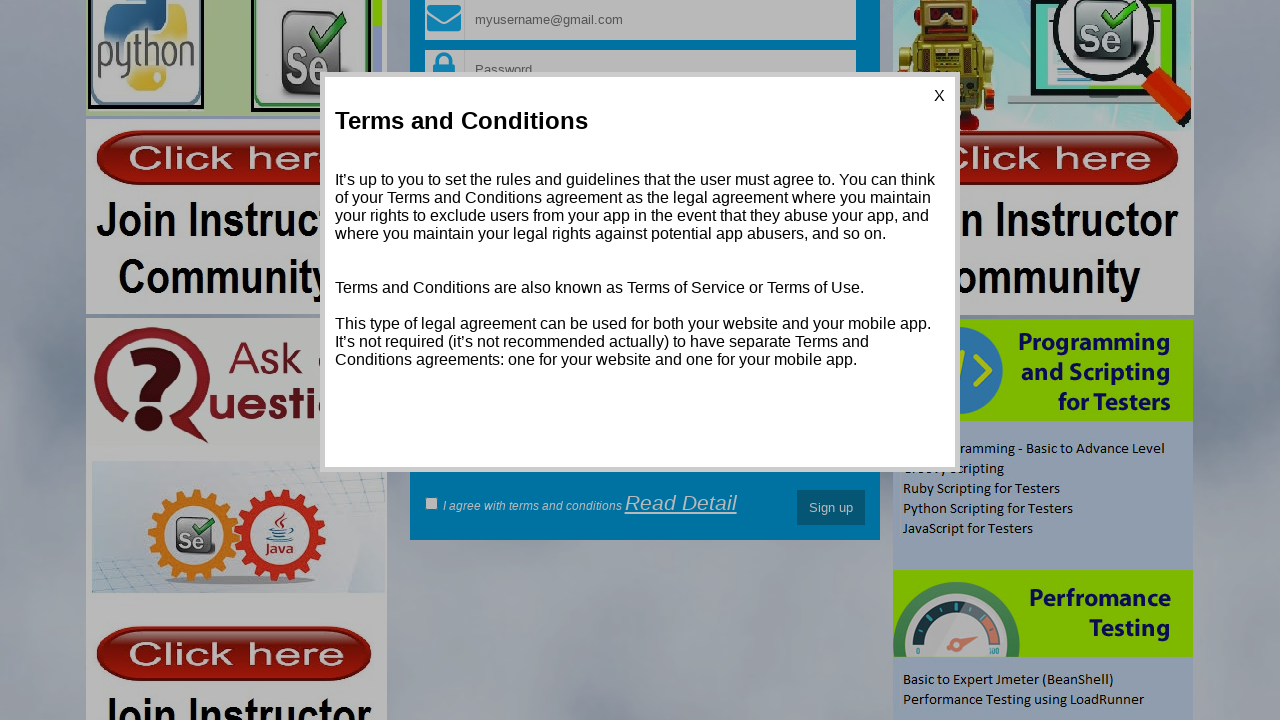

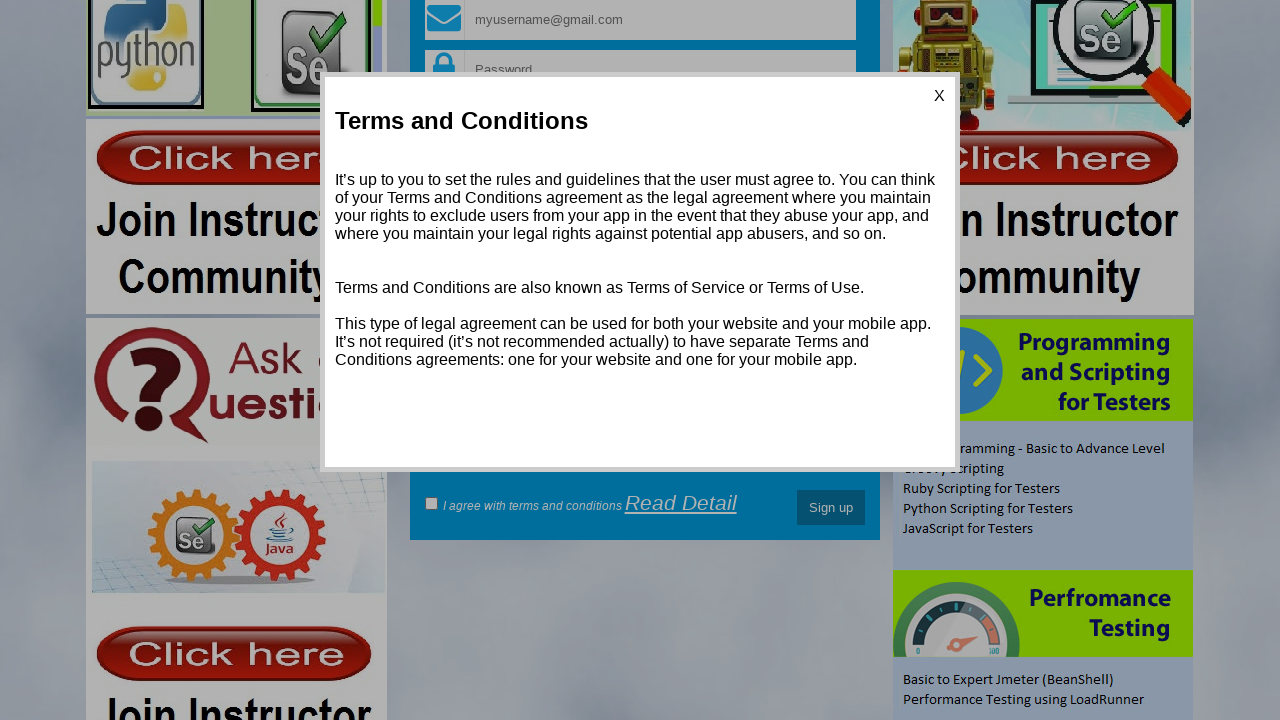